Navigates to The Internet demo site, clicks on the Add/Remove Elements link, adds 9 elements by clicking the add button repeatedly, and verifies the elements are added

Starting URL: https://the-internet.herokuapp.com

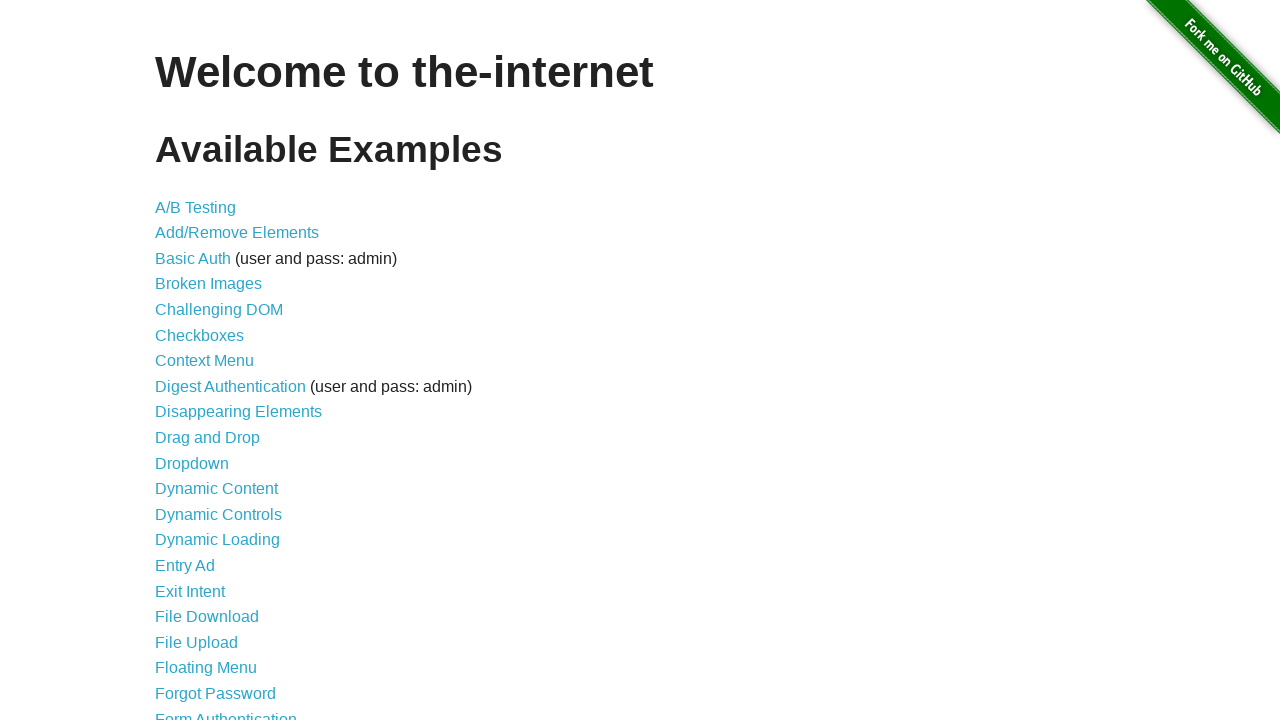

Clicked on Add/Remove Elements link at (237, 233) on a[href='/add_remove_elements/']
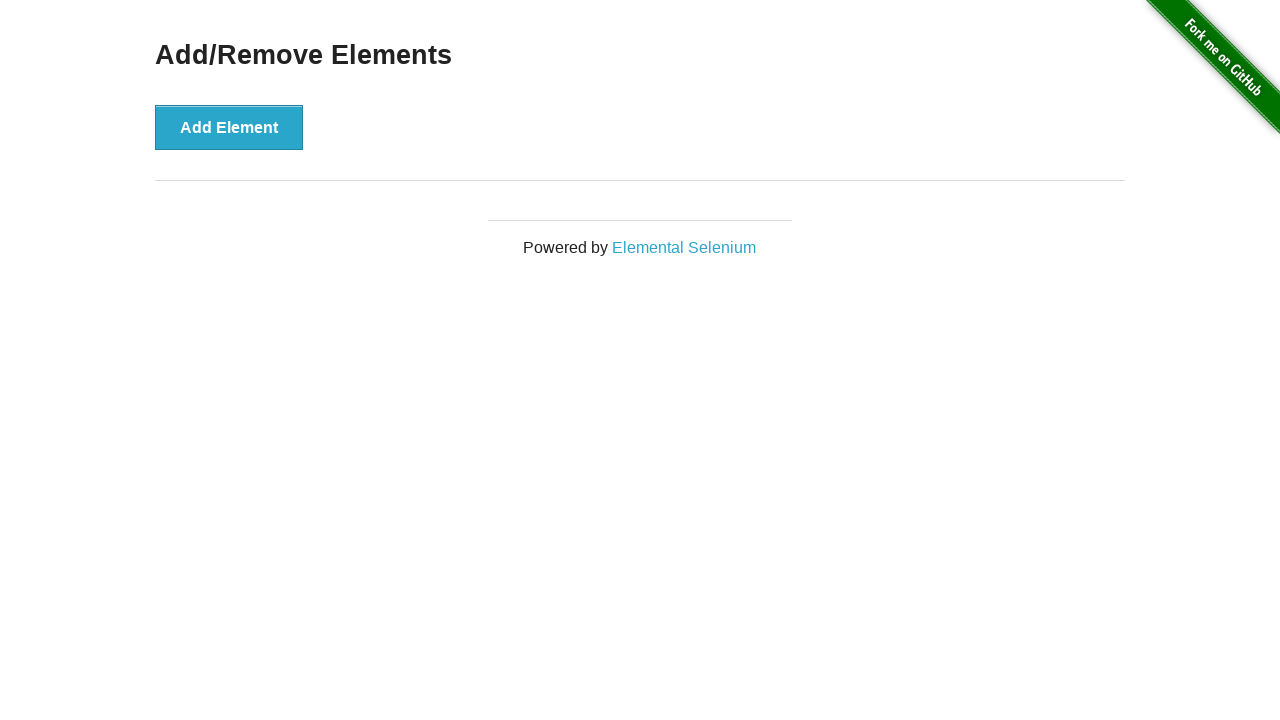

Add Element button loaded
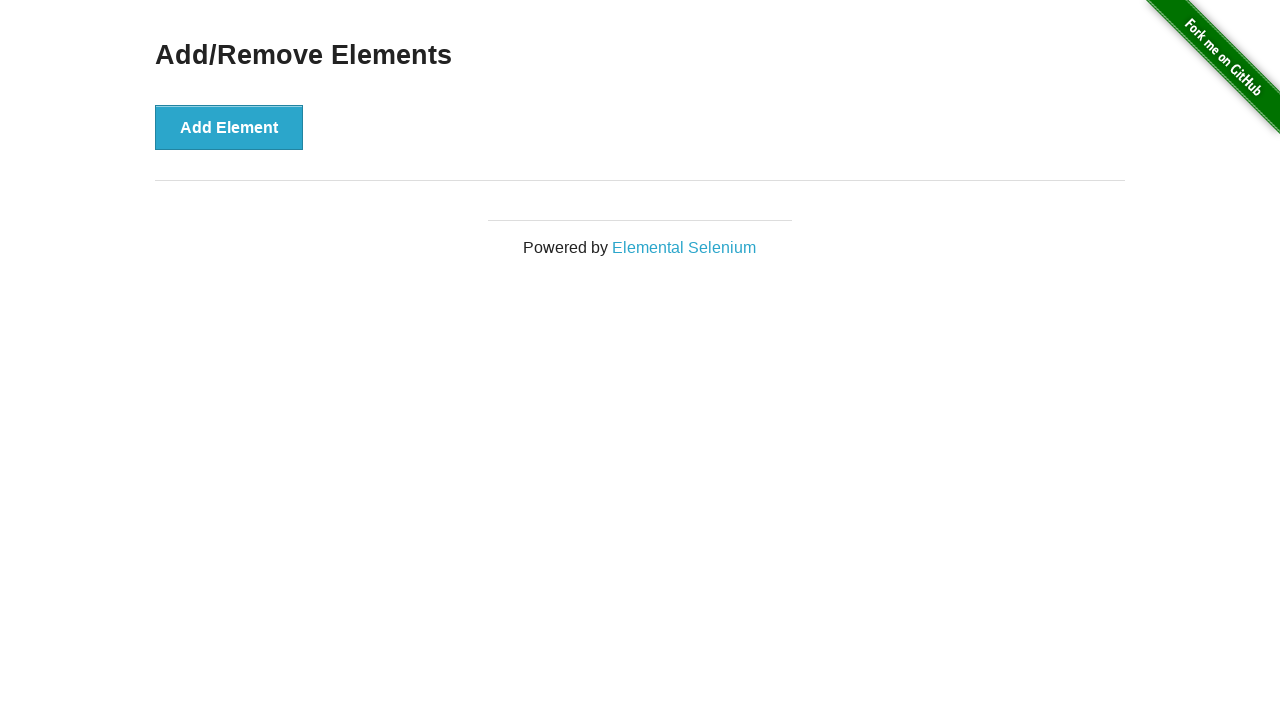

Clicked Add Element button (click 1 of 9) at (229, 127) on button[onclick='addElement()']
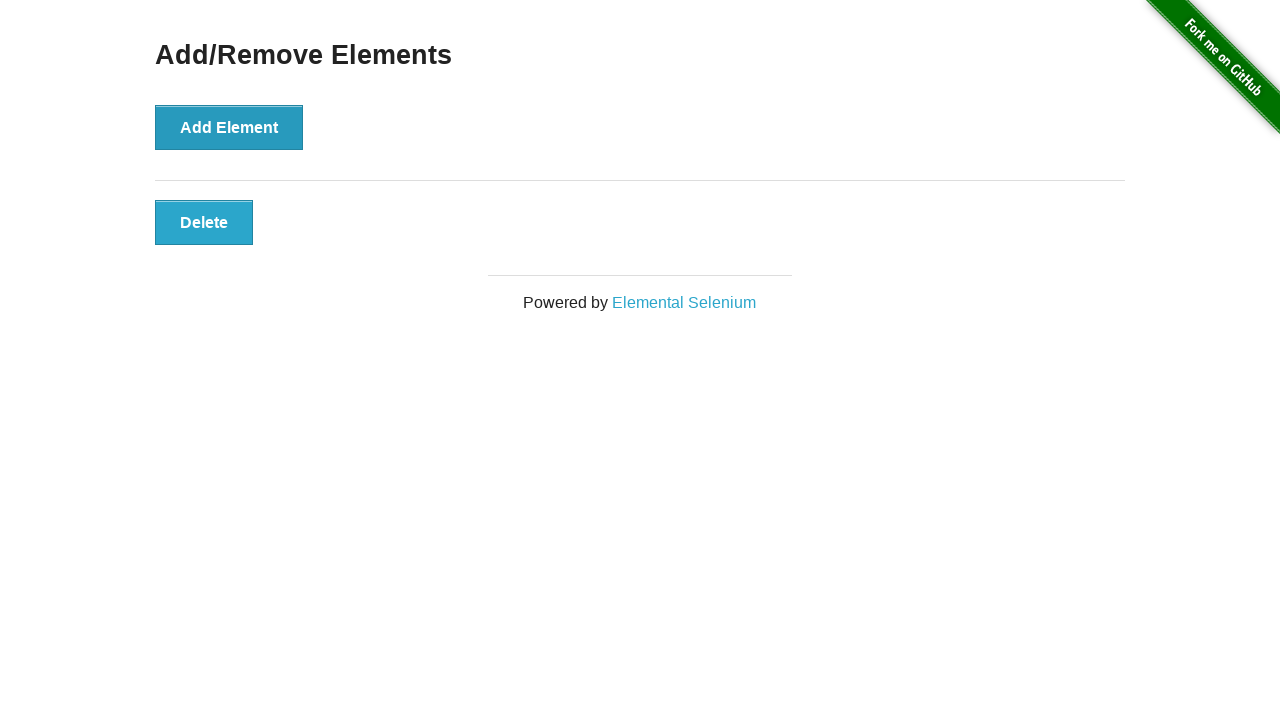

Clicked Add Element button (click 2 of 9) at (229, 127) on button[onclick='addElement()']
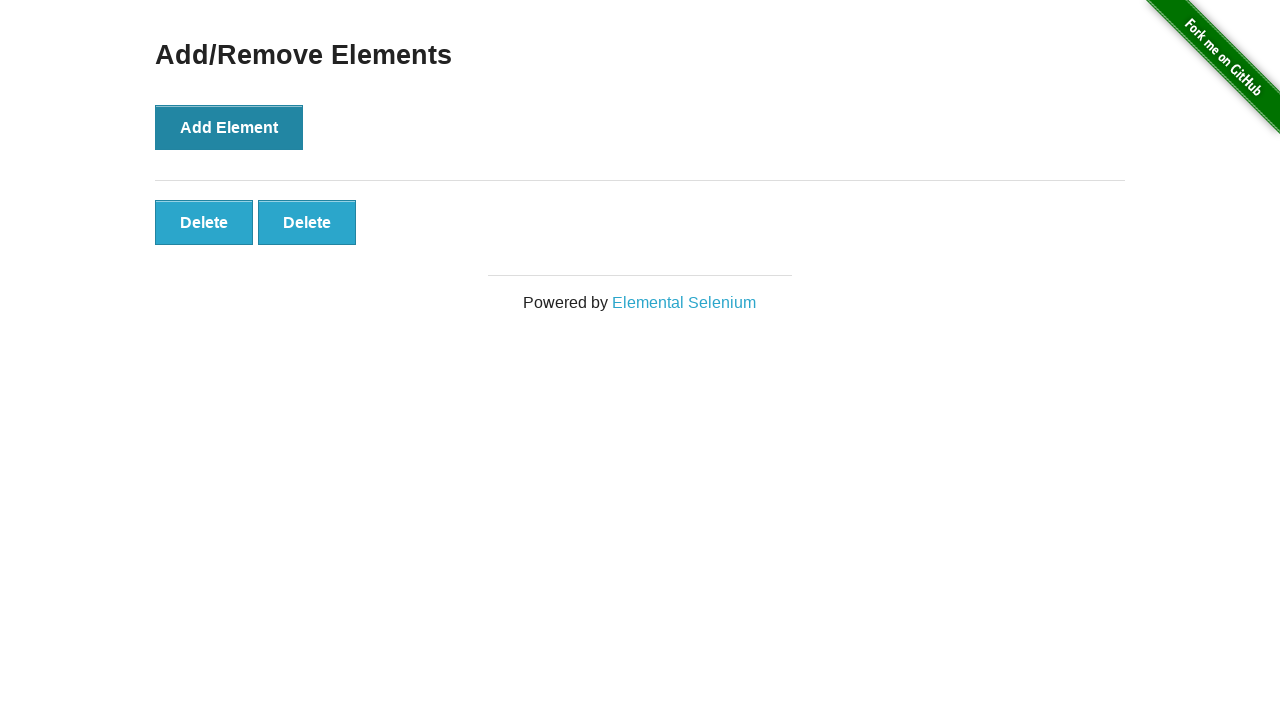

Clicked Add Element button (click 3 of 9) at (229, 127) on button[onclick='addElement()']
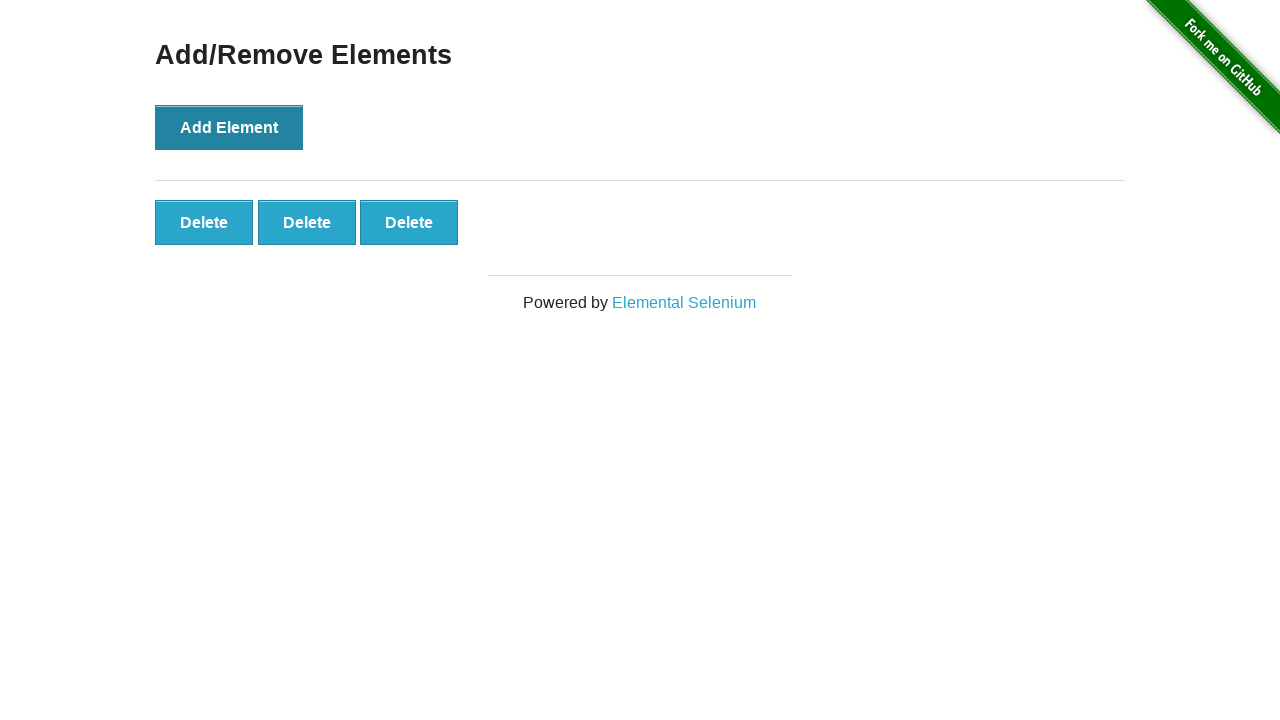

Clicked Add Element button (click 4 of 9) at (229, 127) on button[onclick='addElement()']
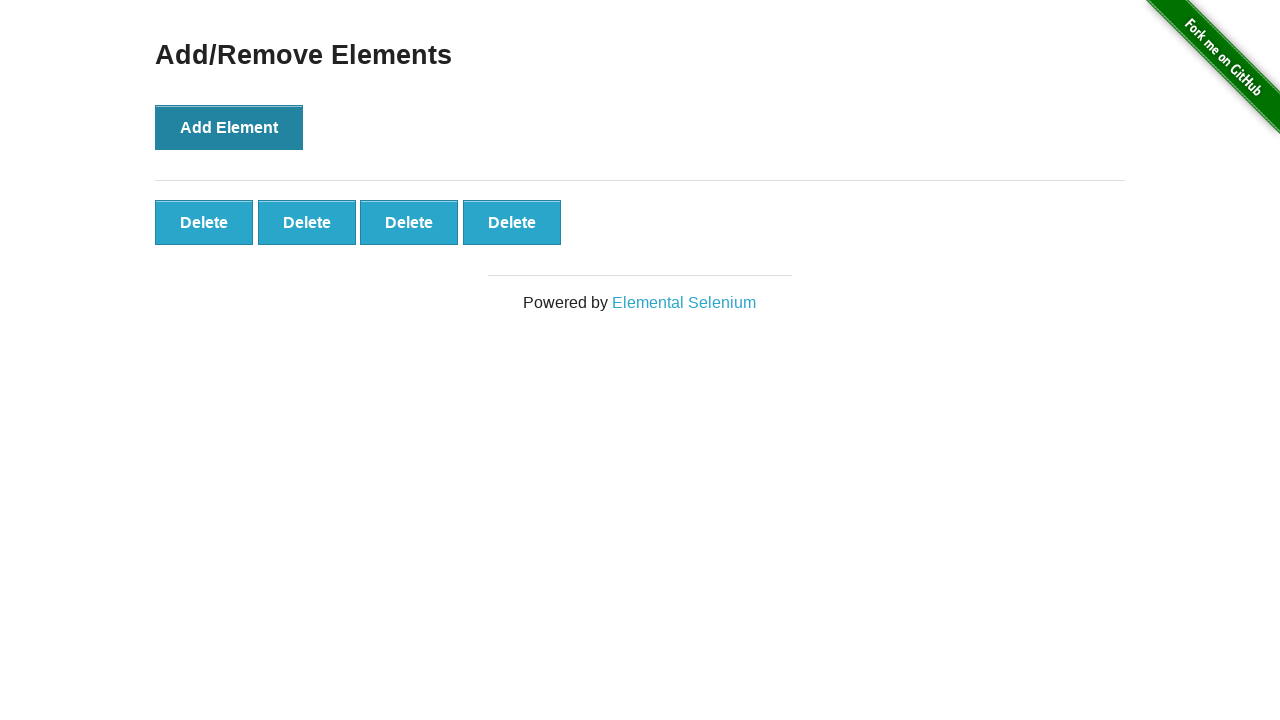

Clicked Add Element button (click 5 of 9) at (229, 127) on button[onclick='addElement()']
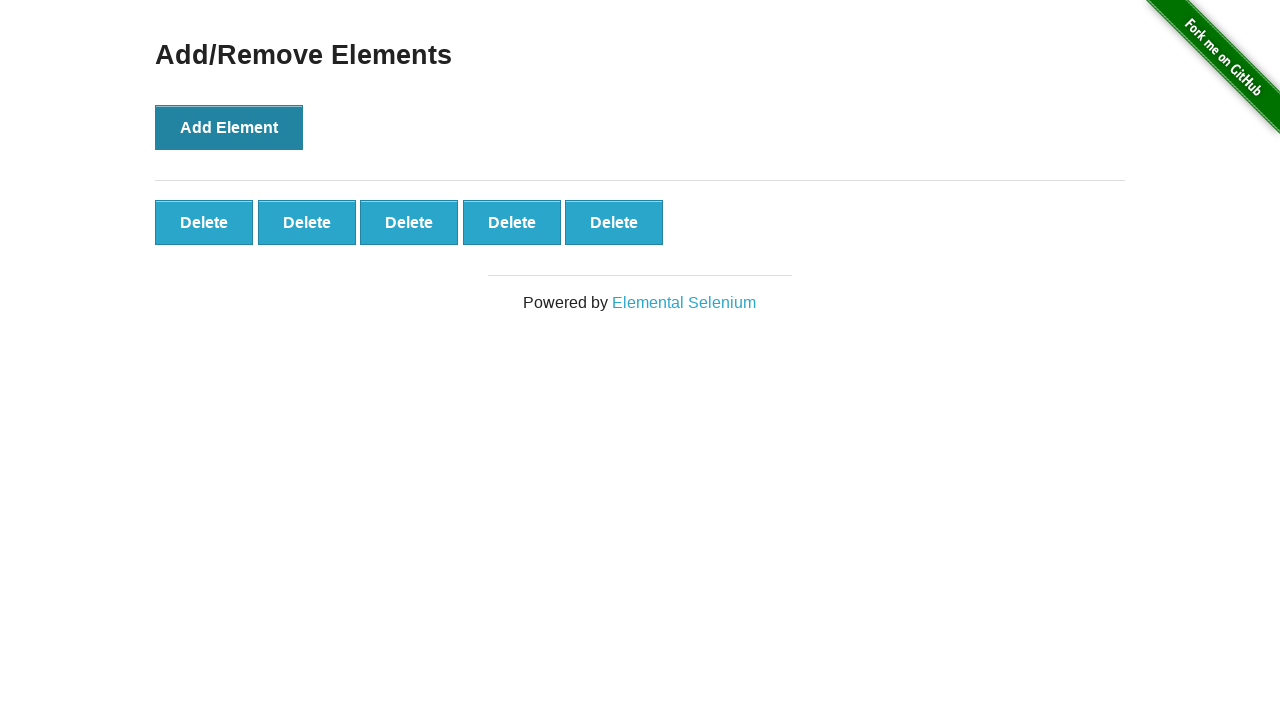

Clicked Add Element button (click 6 of 9) at (229, 127) on button[onclick='addElement()']
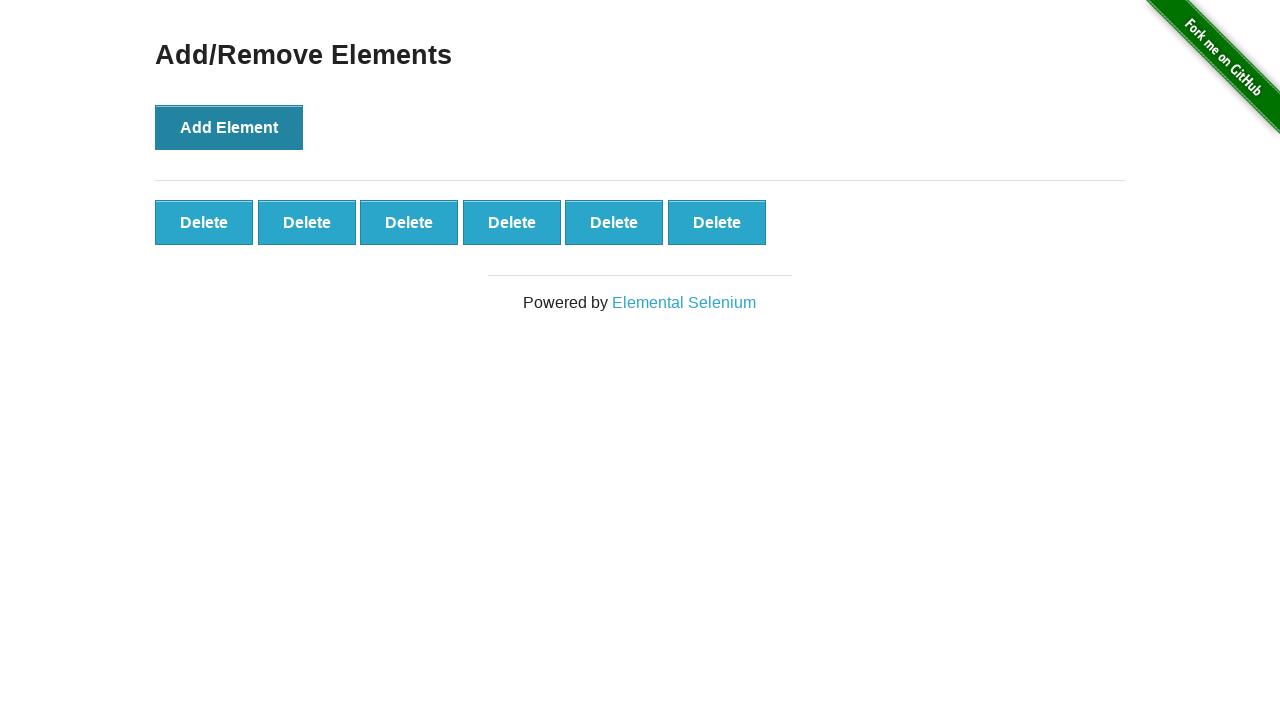

Clicked Add Element button (click 7 of 9) at (229, 127) on button[onclick='addElement()']
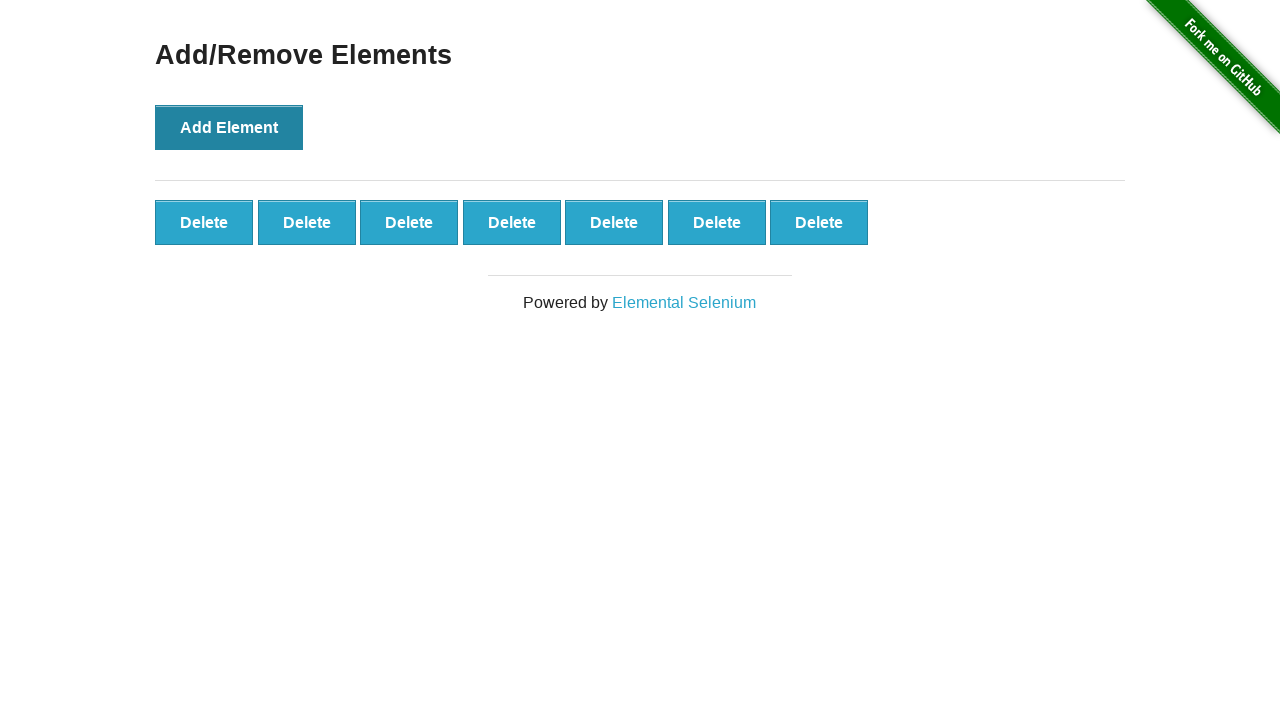

Clicked Add Element button (click 8 of 9) at (229, 127) on button[onclick='addElement()']
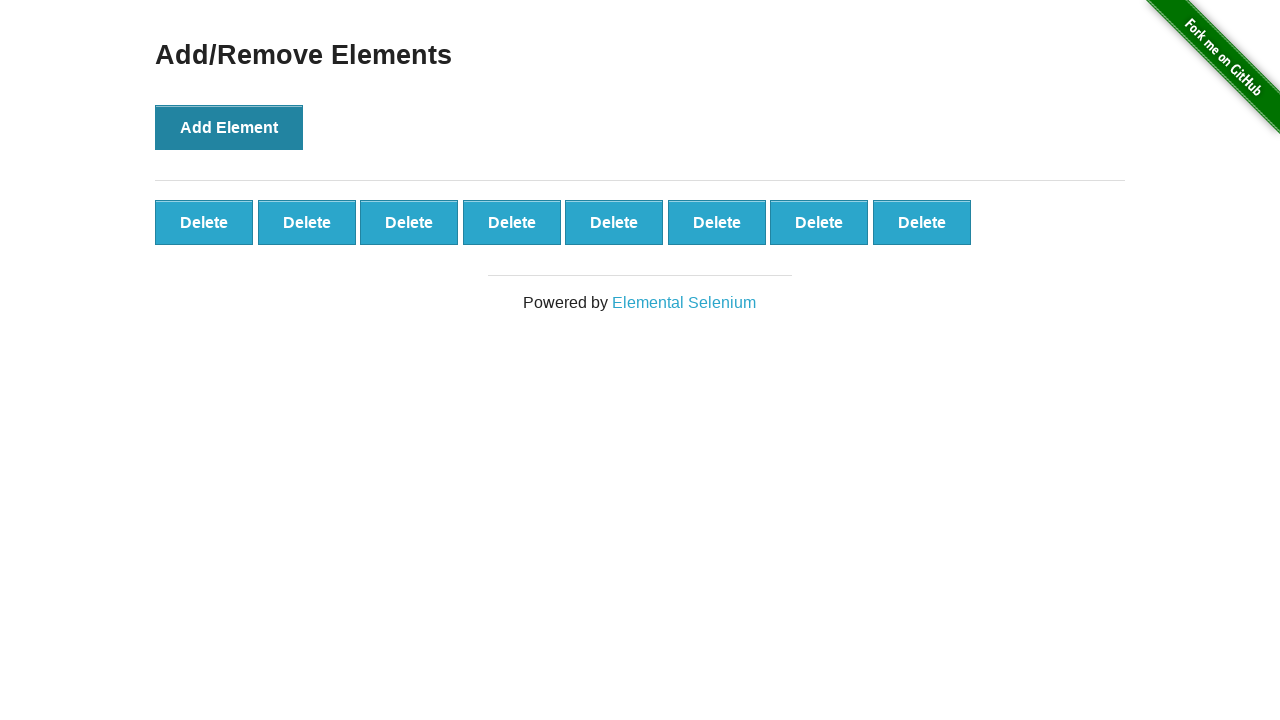

Clicked Add Element button (click 9 of 9) at (229, 127) on button[onclick='addElement()']
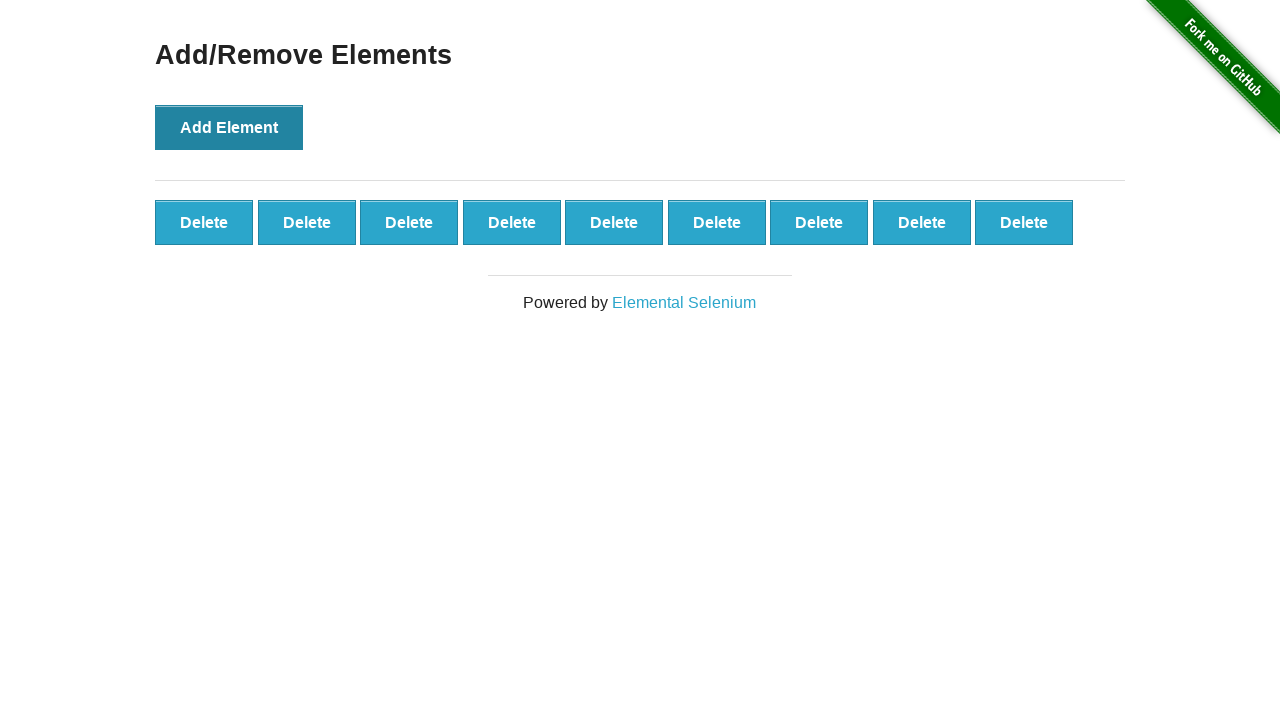

Elements container with added elements loaded
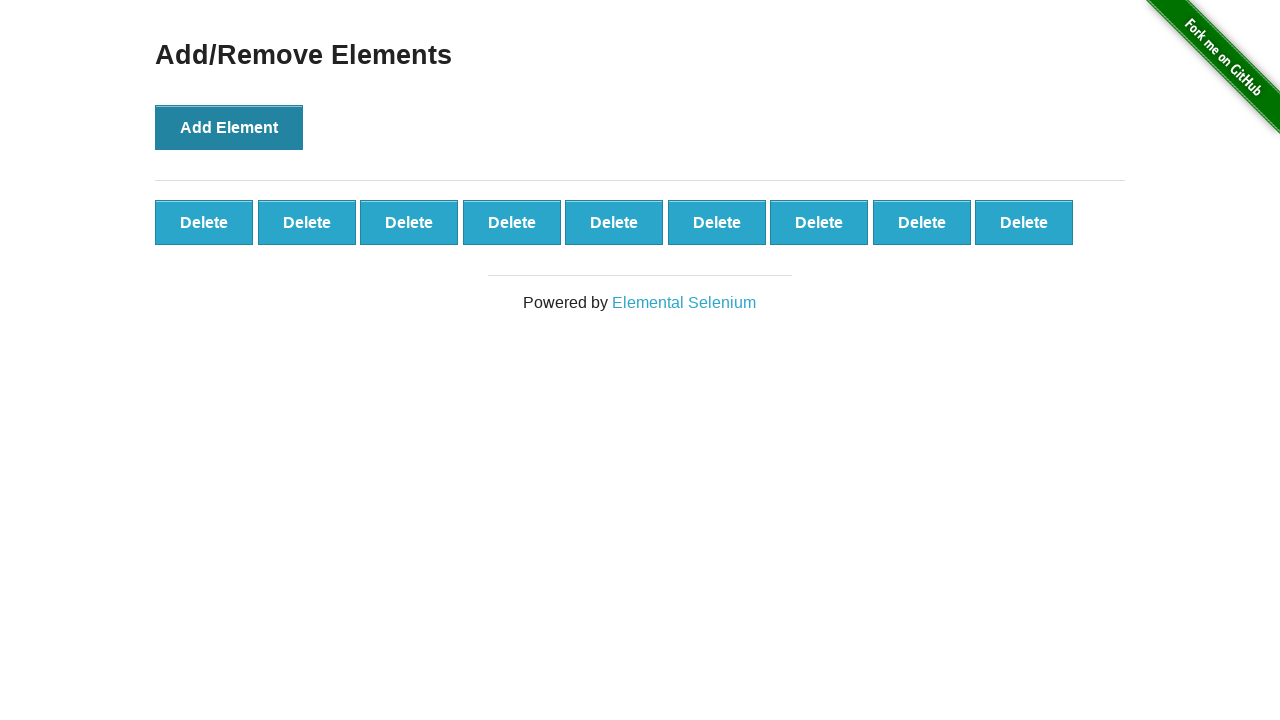

Located all Delete buttons
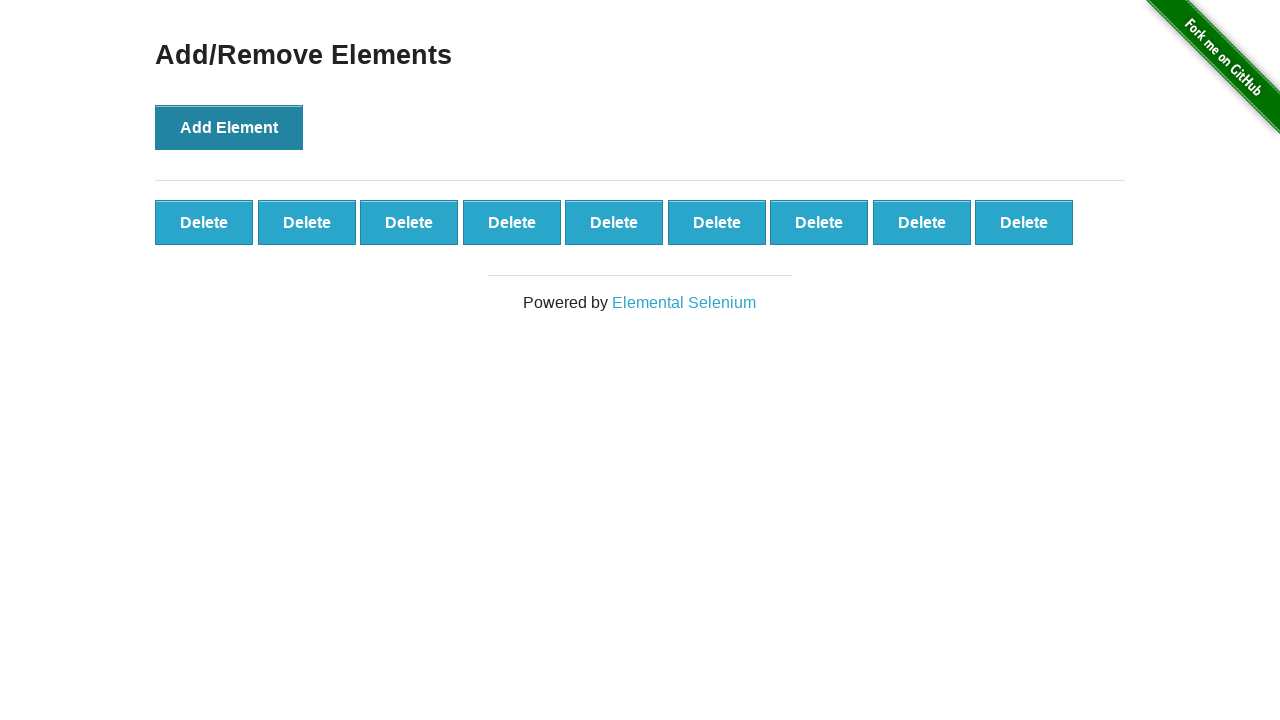

Verified that 9 Delete buttons were successfully added
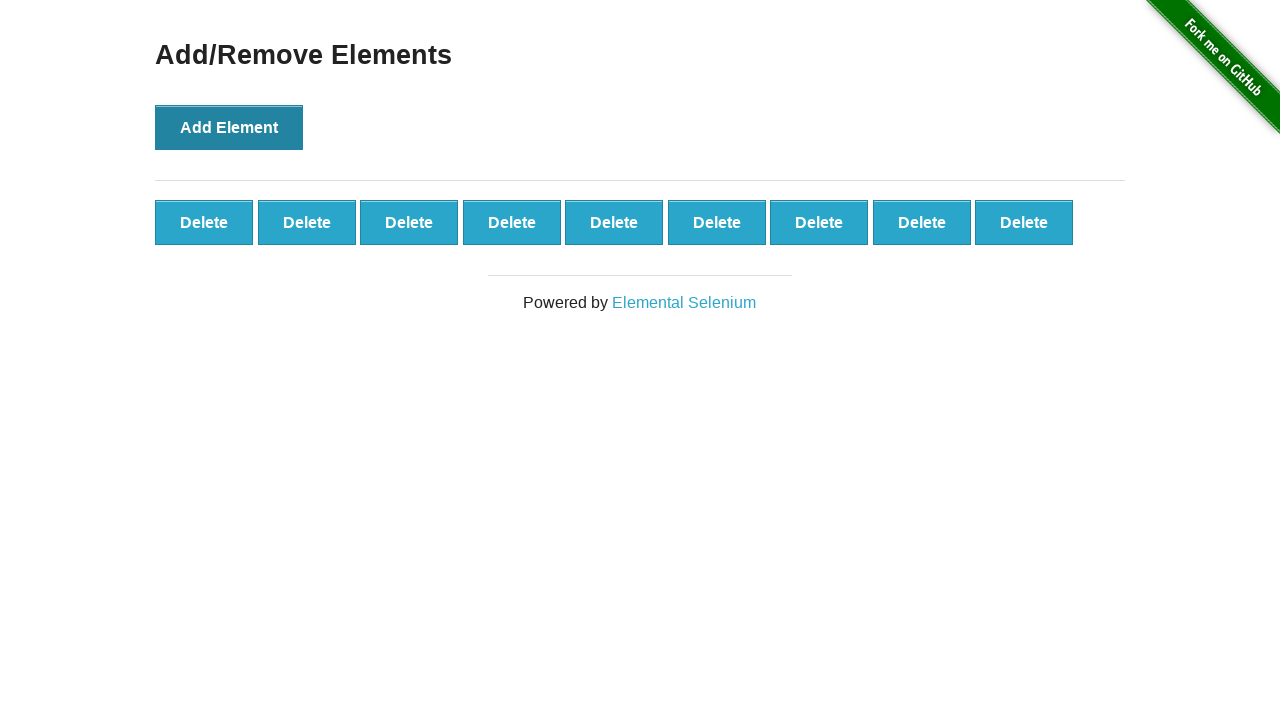

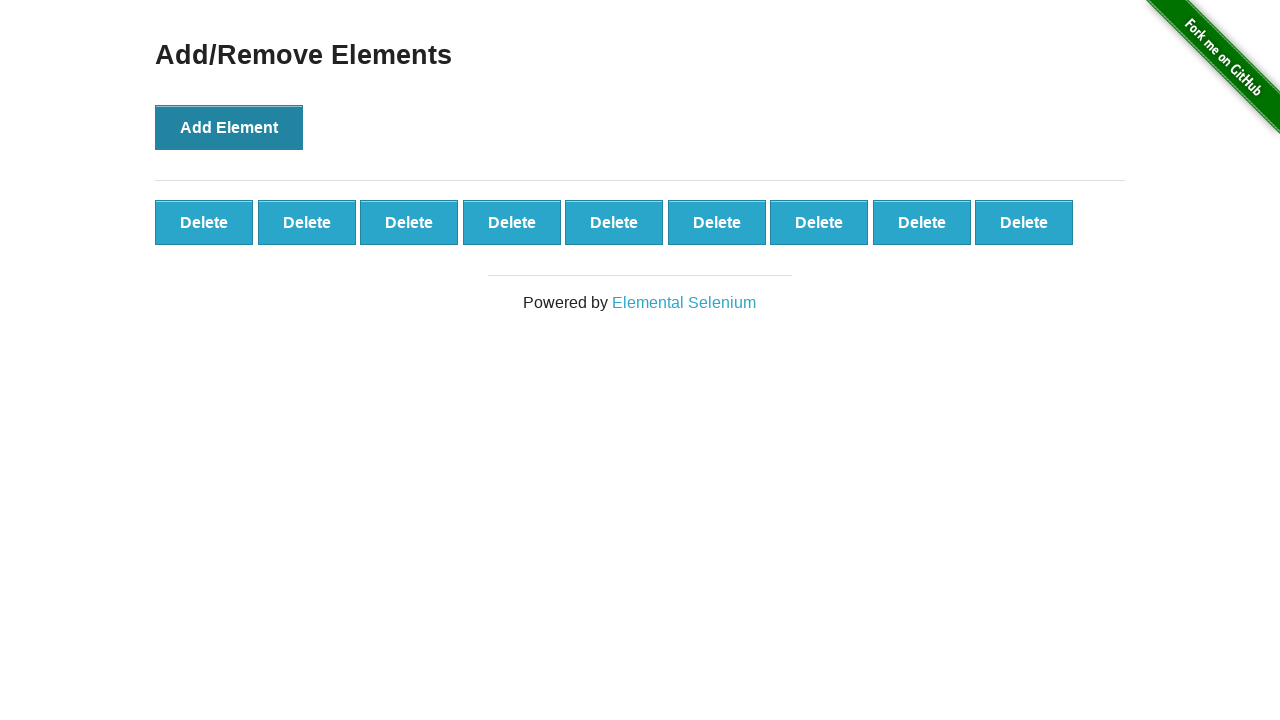